Tests navigation from the inputs page to the home page by clicking the "Home" link and verifying the page title

Starting URL: https://practice.cydeo.com/inputs

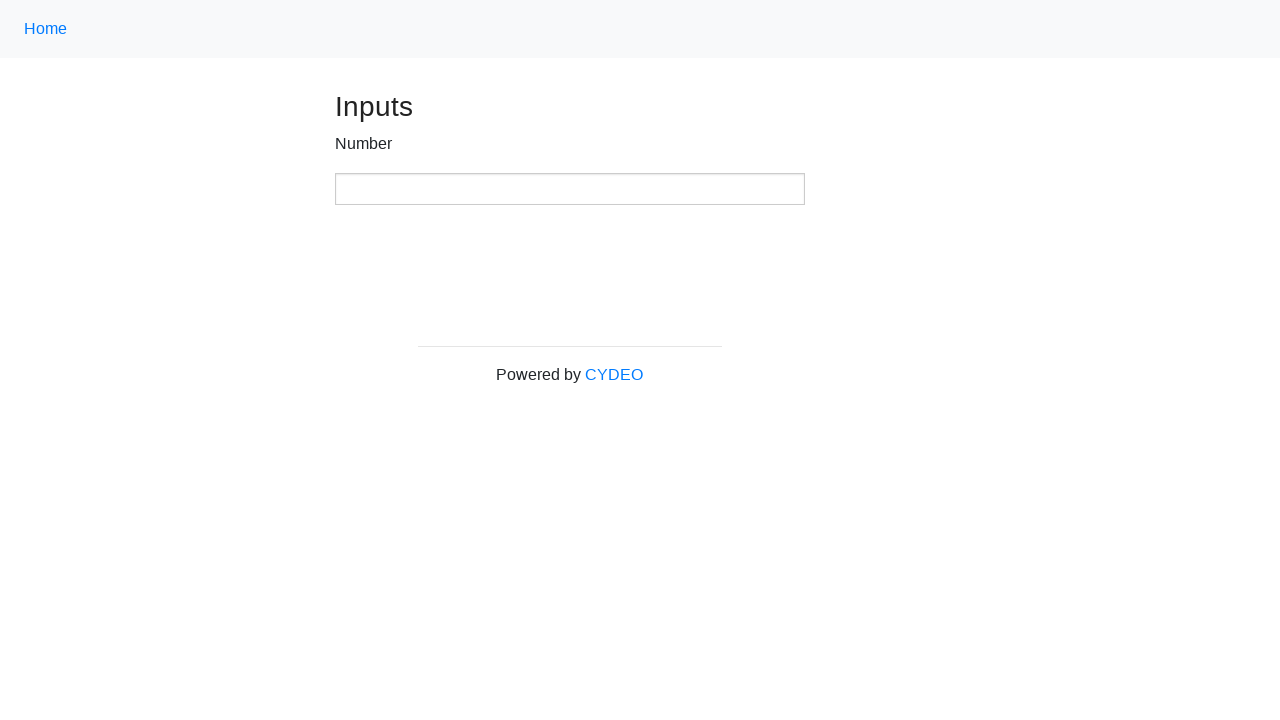

Clicked 'Home' link to navigate from inputs page at (46, 29) on text=Home
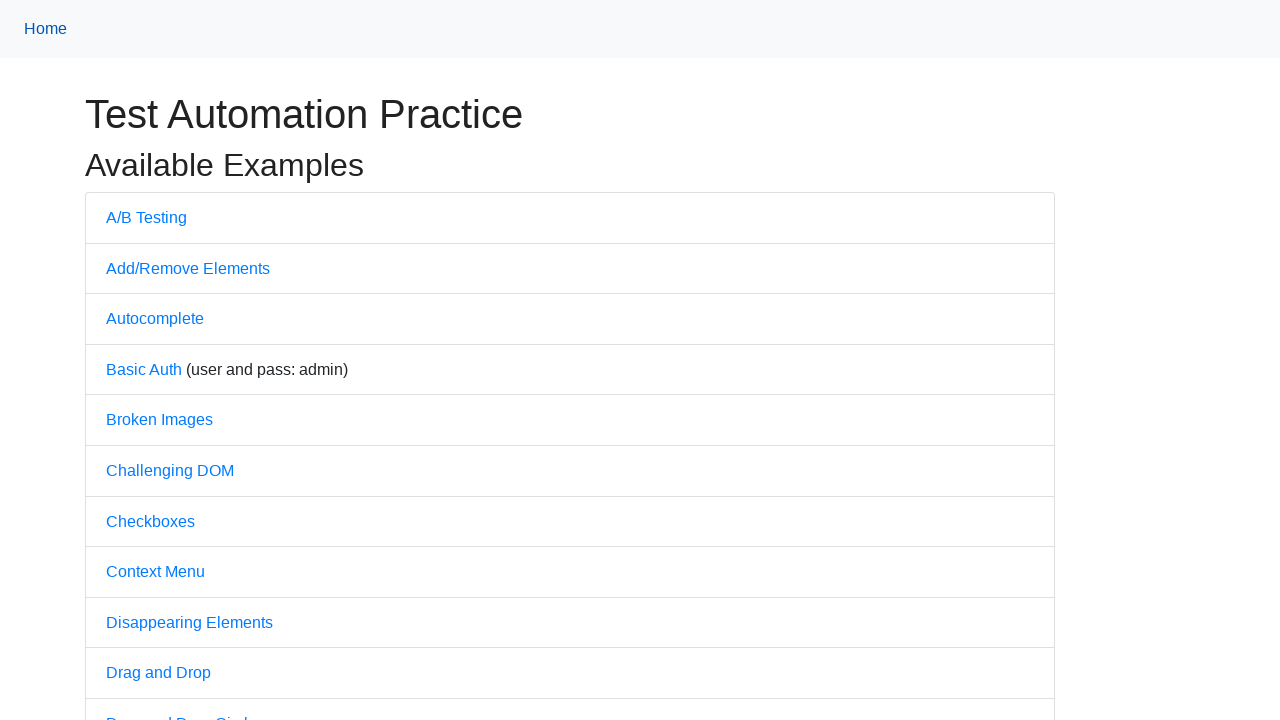

Page loaded and DOM content ready
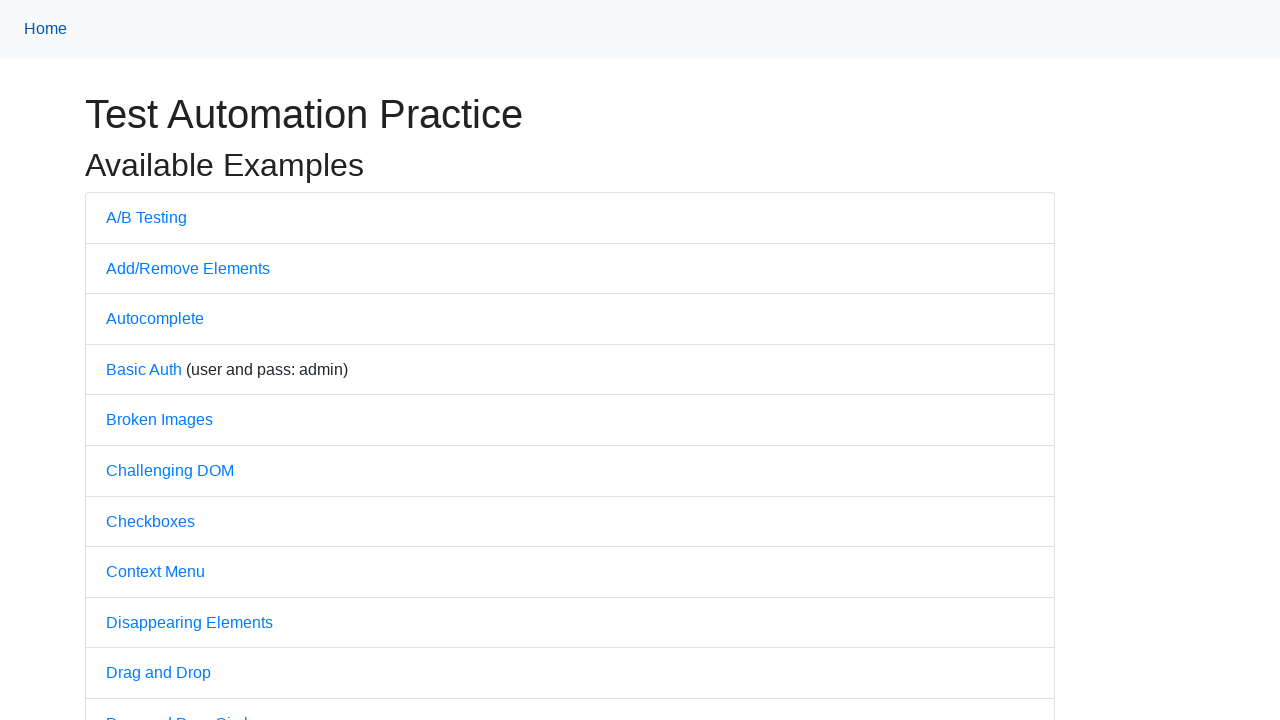

Verified page title is 'Practice'
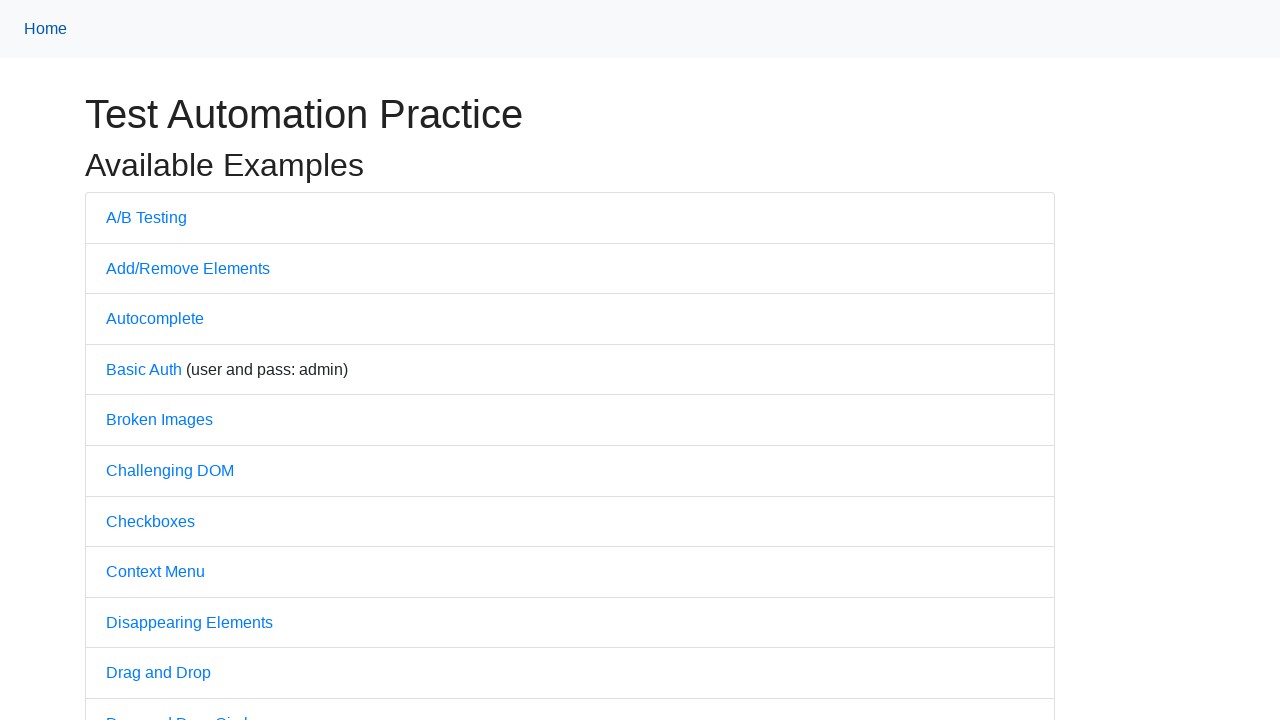

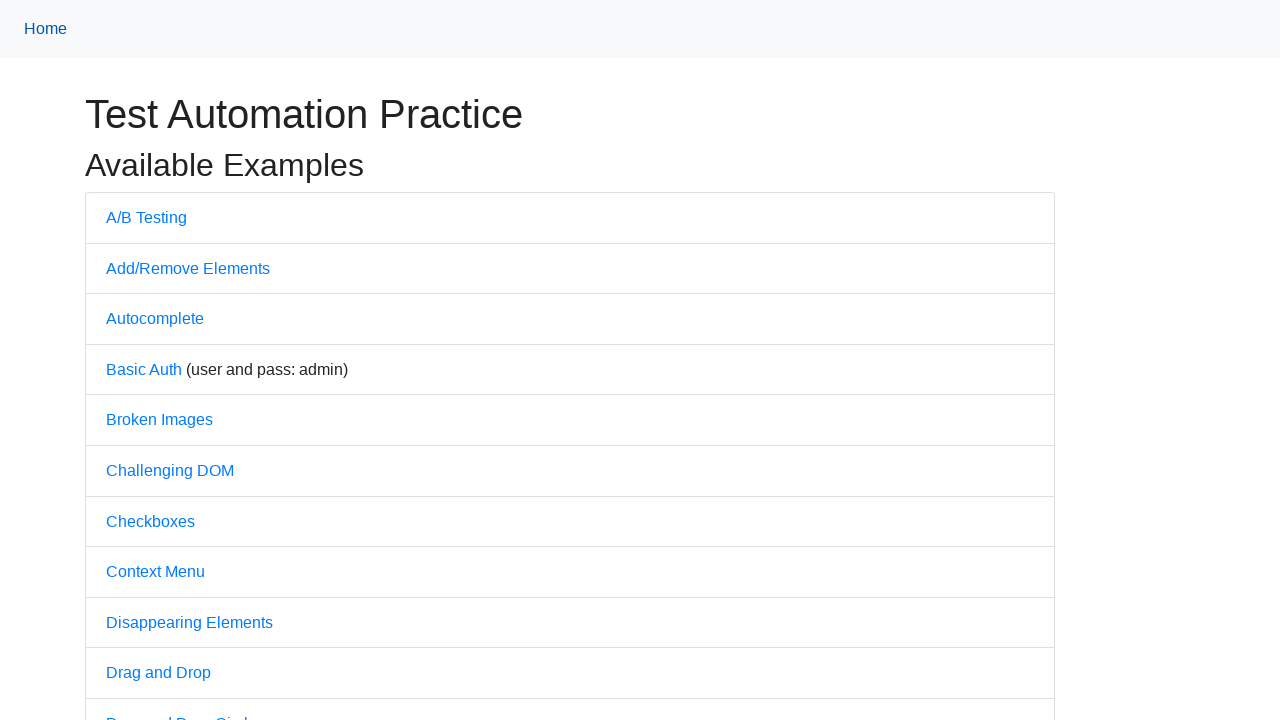